Tests dropdown selection functionality by selecting options using different methods: by index, by visible text, and by value

Starting URL: https://the-internet.herokuapp.com/dropdown

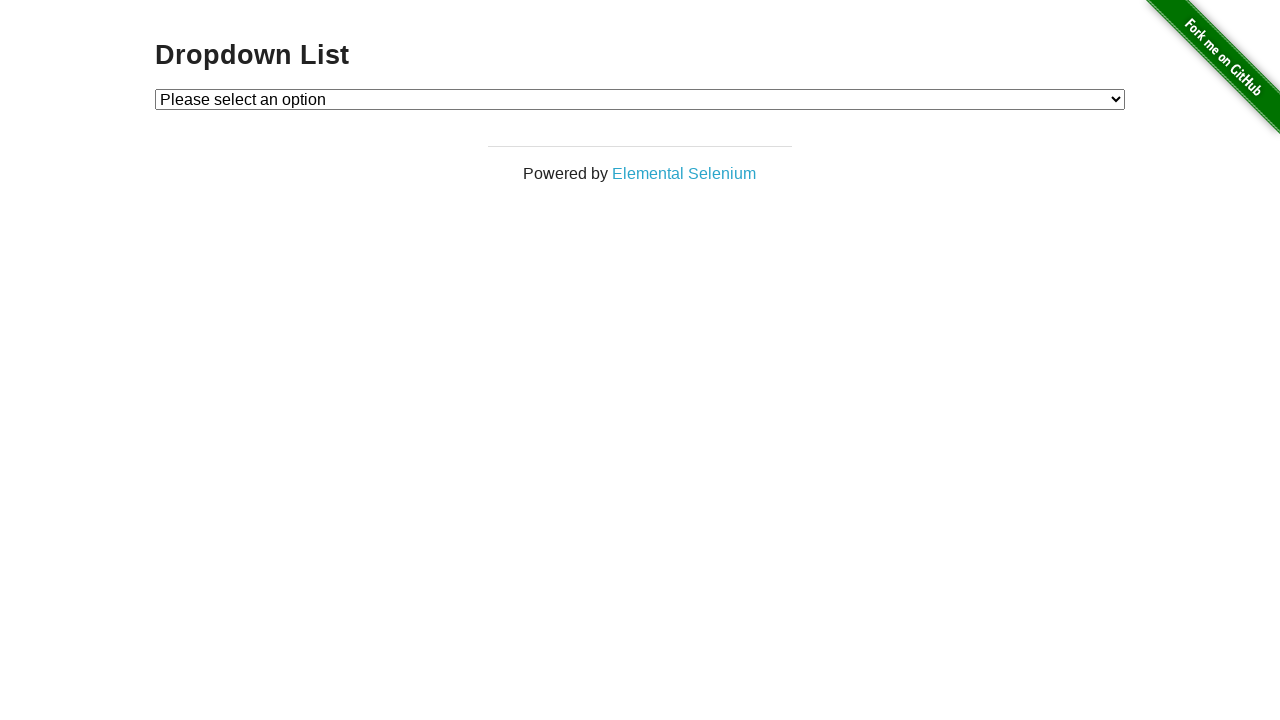

Dropdown element loaded and available
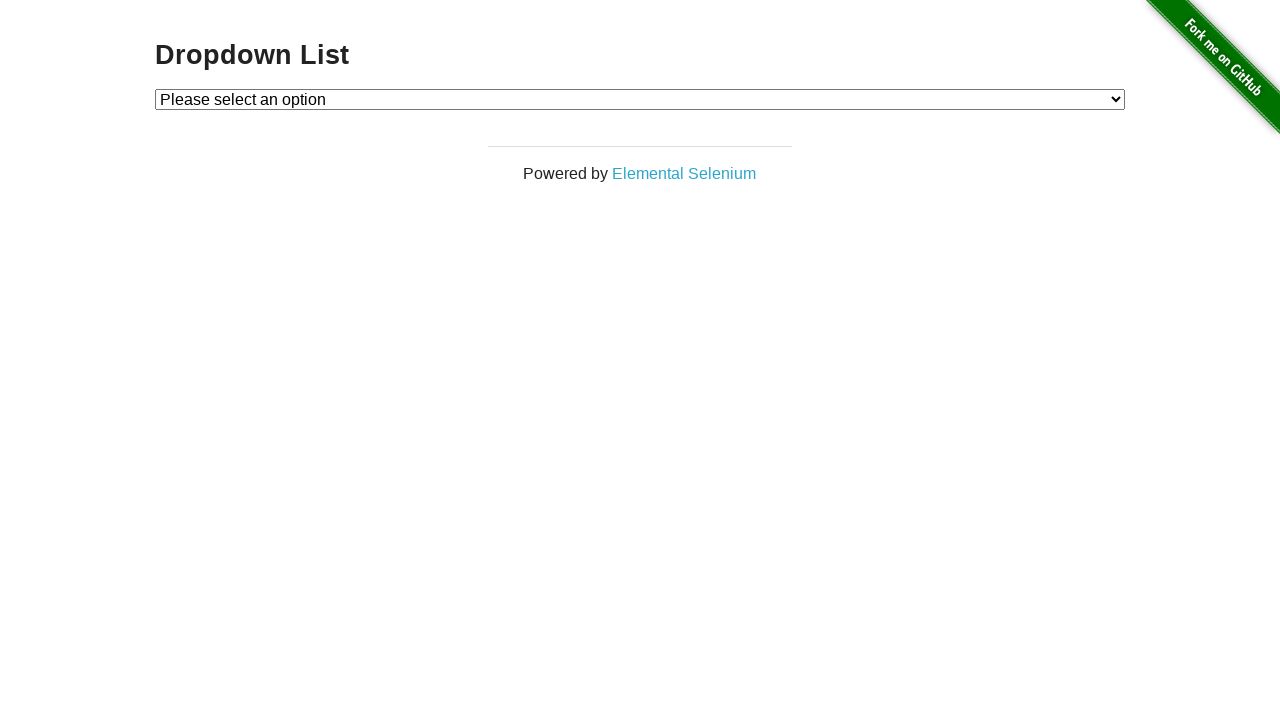

Selected dropdown option by index 2 (Option 2) on #dropdown
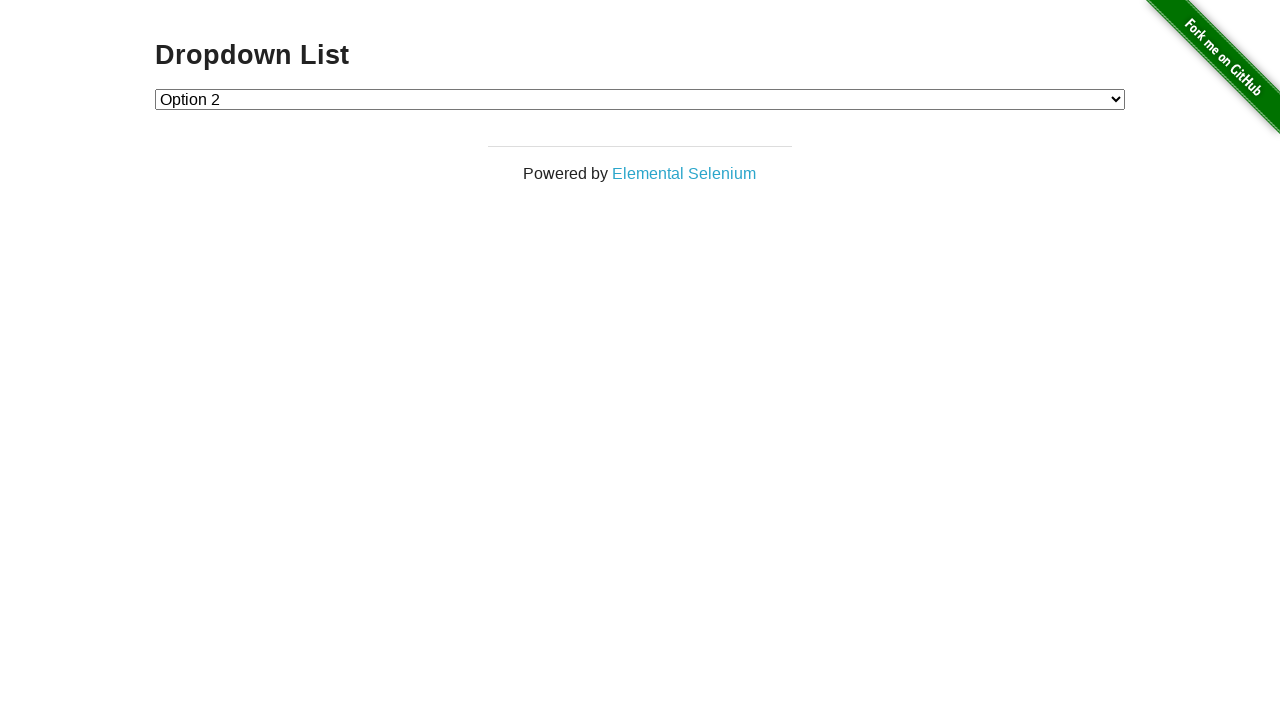

Selected dropdown option by visible text (Option 1) on #dropdown
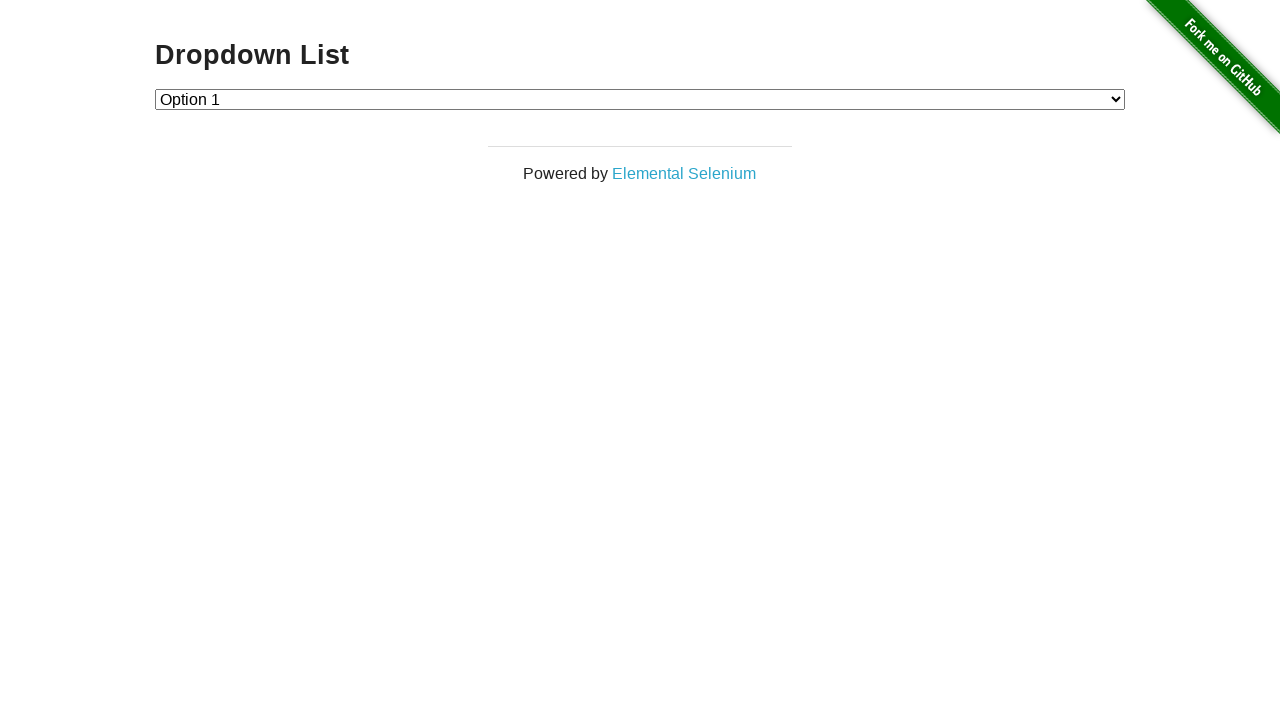

Selected dropdown option by value (2) on #dropdown
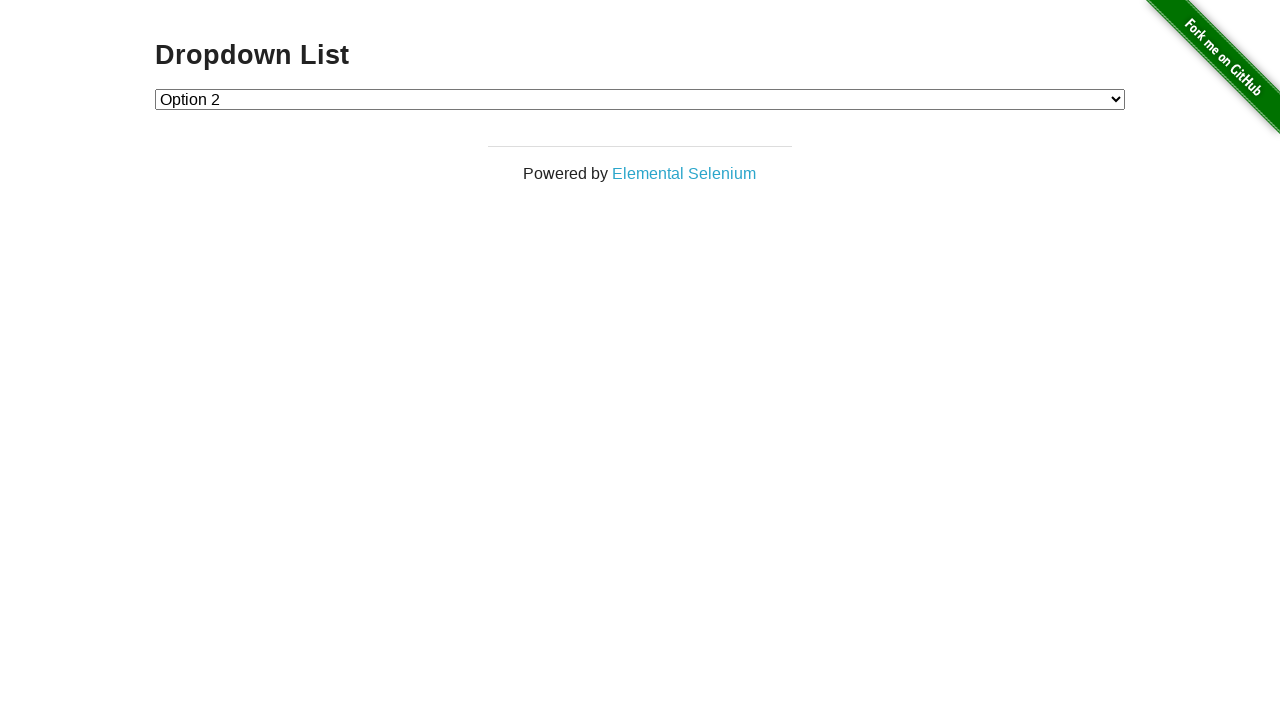

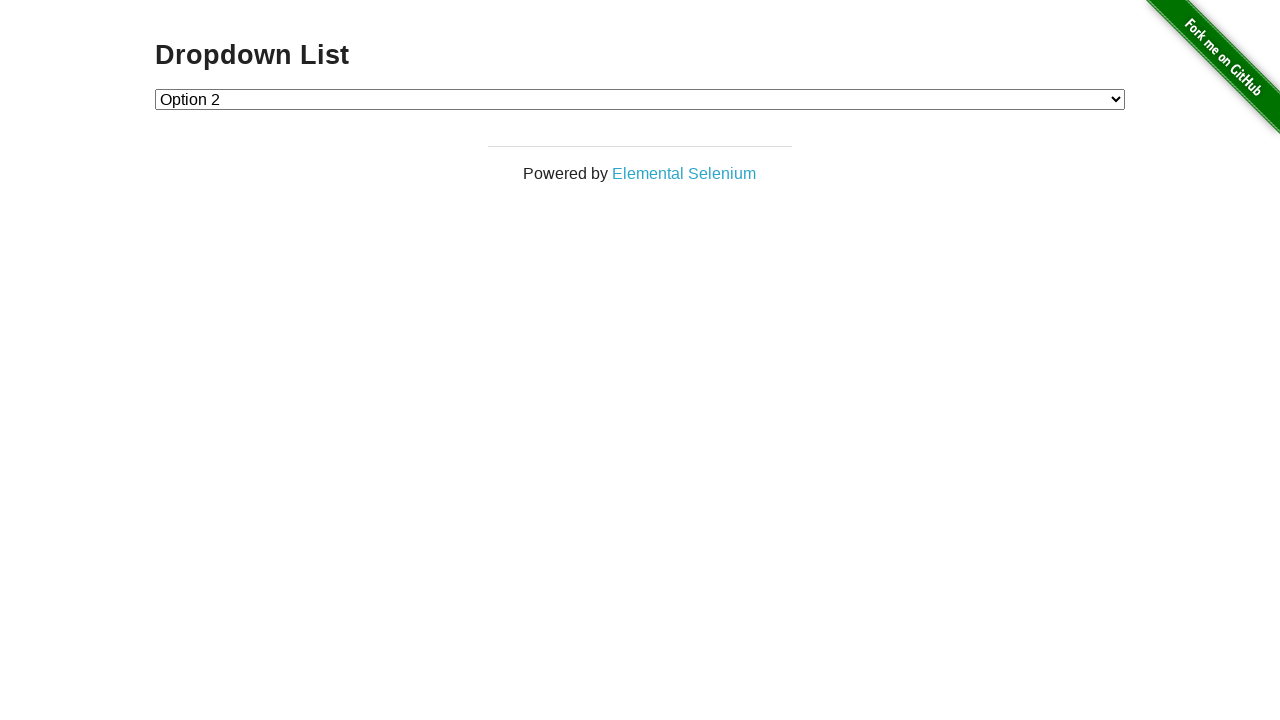